Tests the PDF to Word conversion page by clicking on the file upload button to initiate file selection

Starting URL: https://www.ilovepdf.com/pdf_to_word

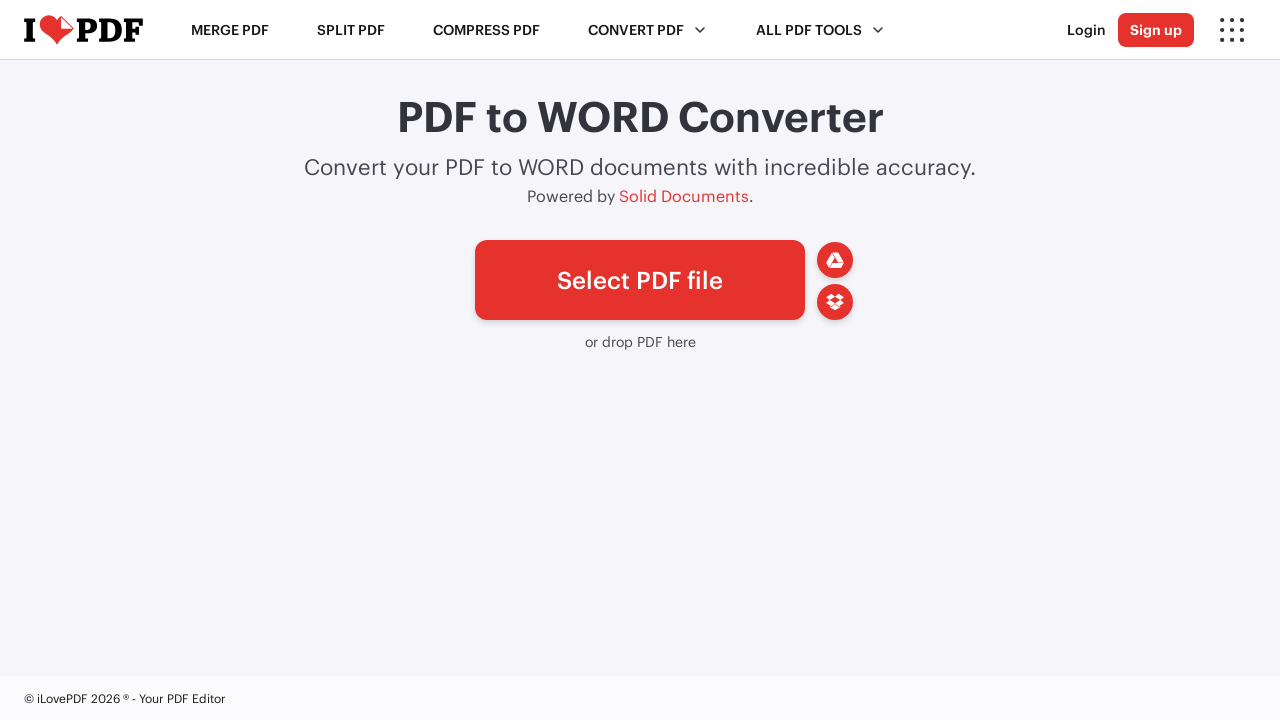

Clicked on file upload button to initiate file selection at (640, 280) on xpath=//*[@id='pickfiles']/span
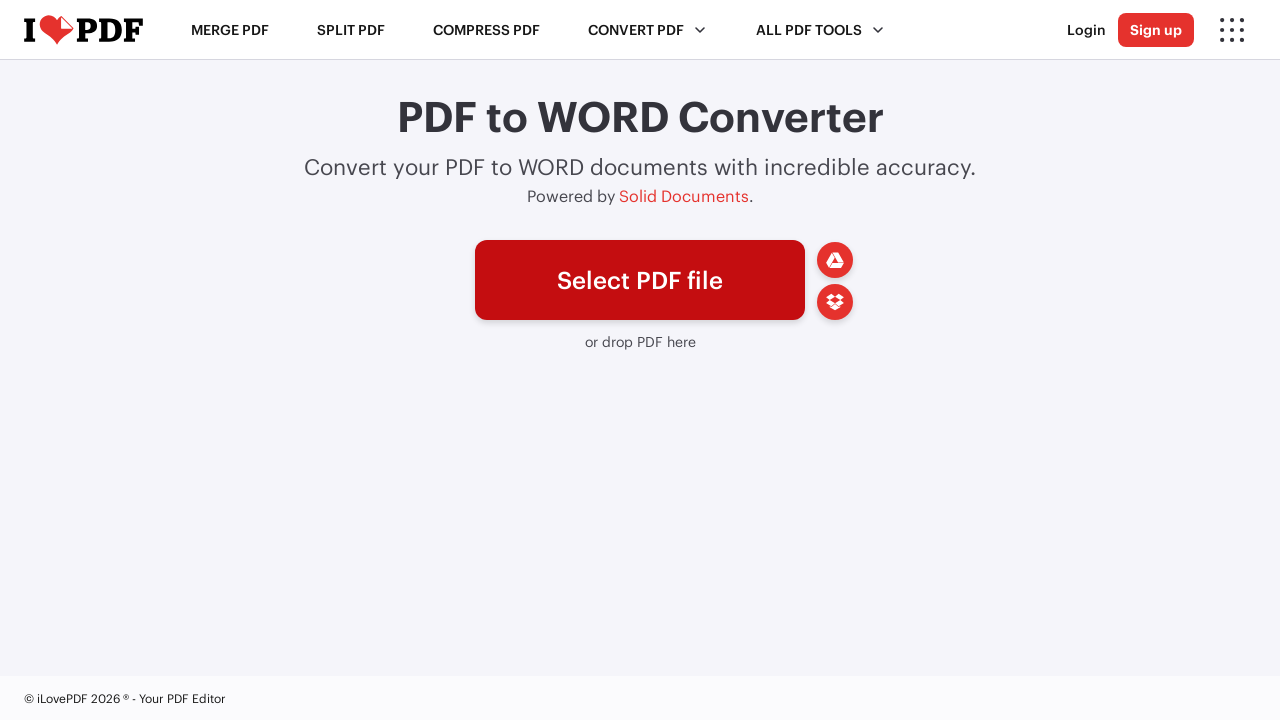

Waited for upload interface to respond
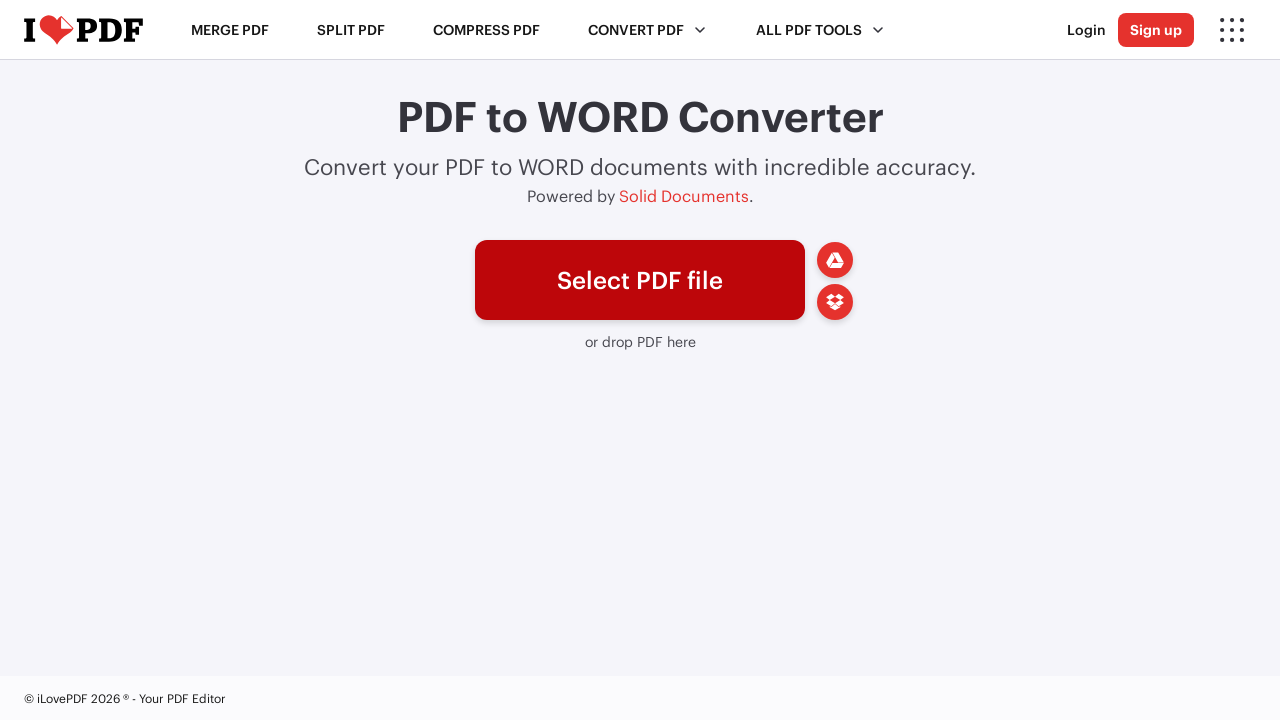

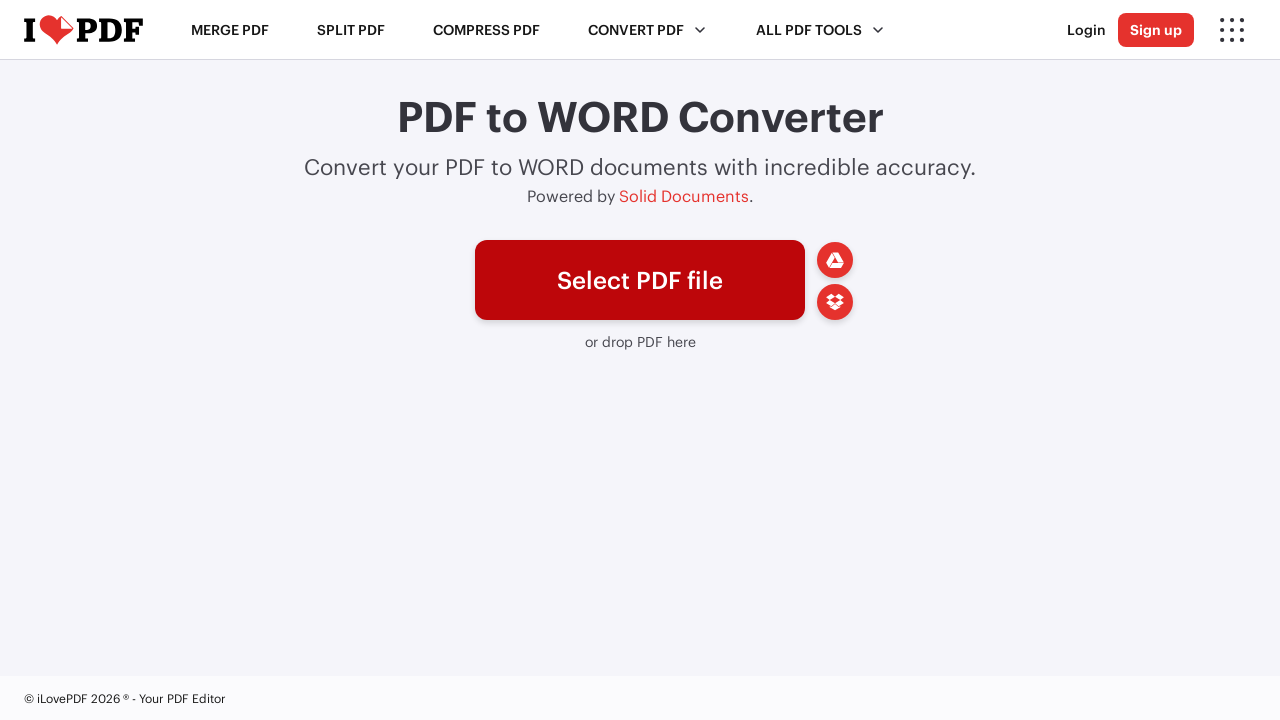